Tests the registration form on a demo automation testing site by filling in the first name field with a sample value.

Starting URL: https://demo.automationtesting.in/Register.html

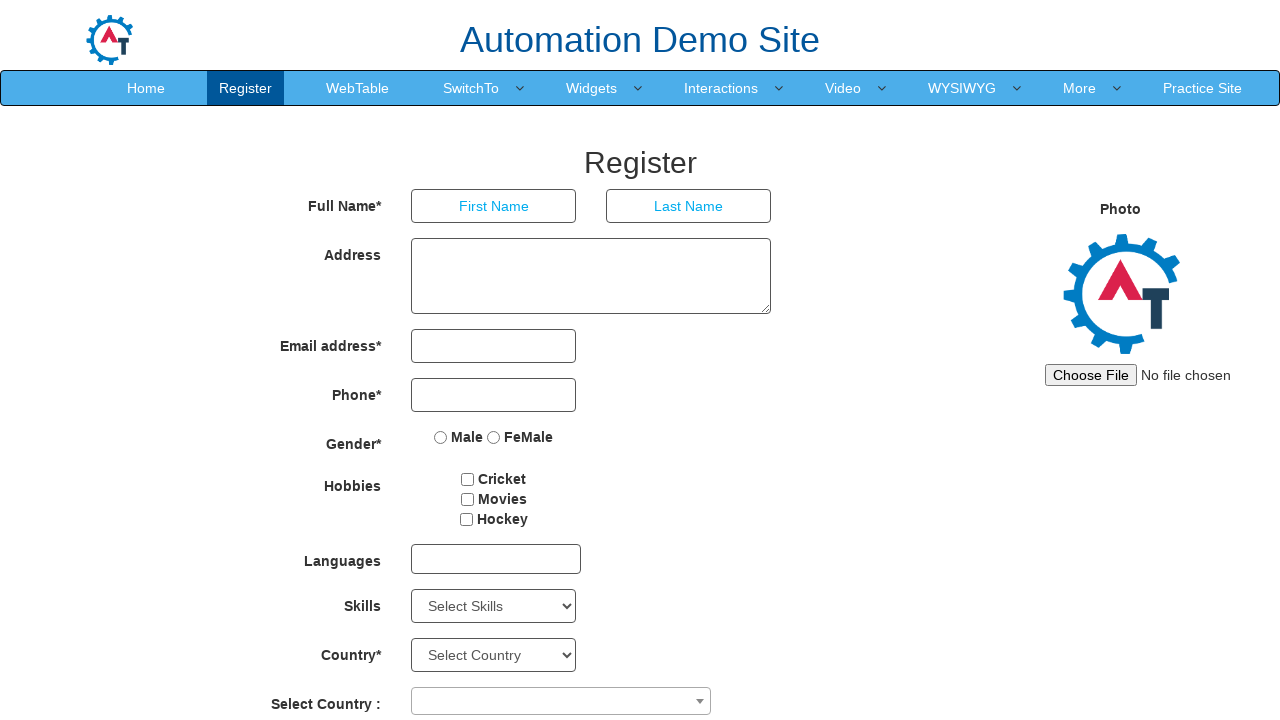

Navigated to registration form page
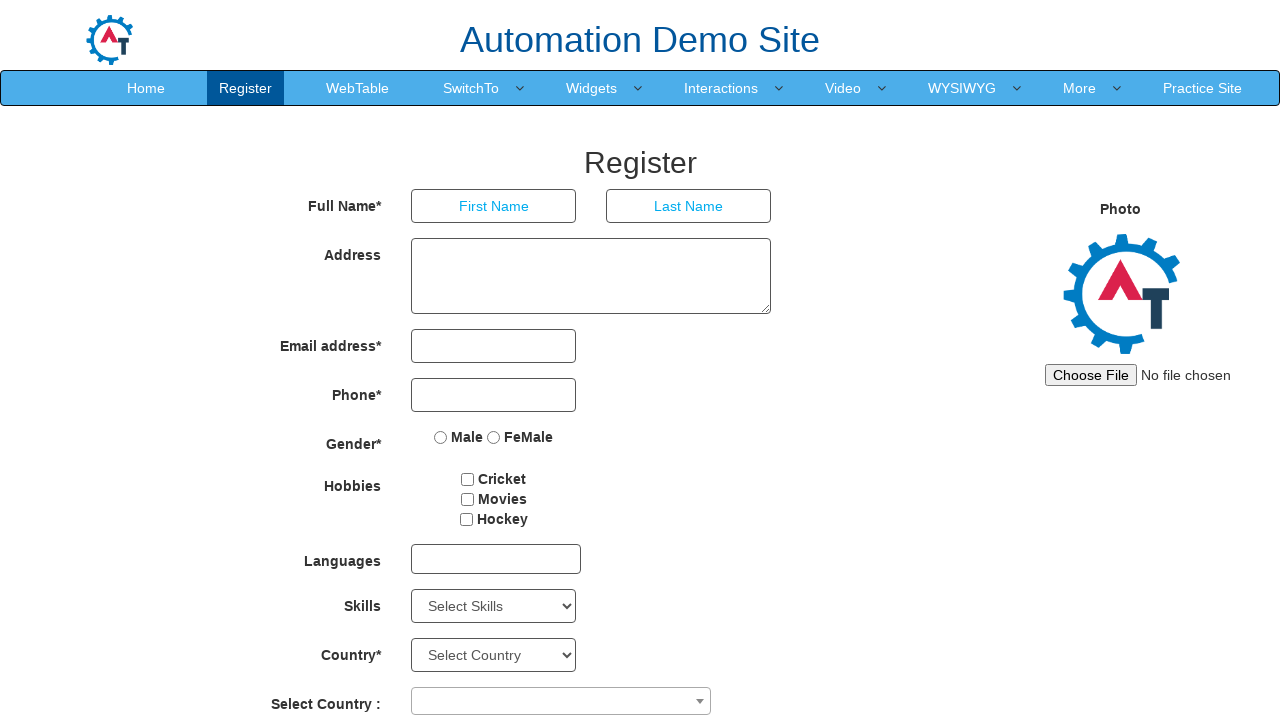

Filled first name field with 'sandhya' on input[placeholder='First Name']
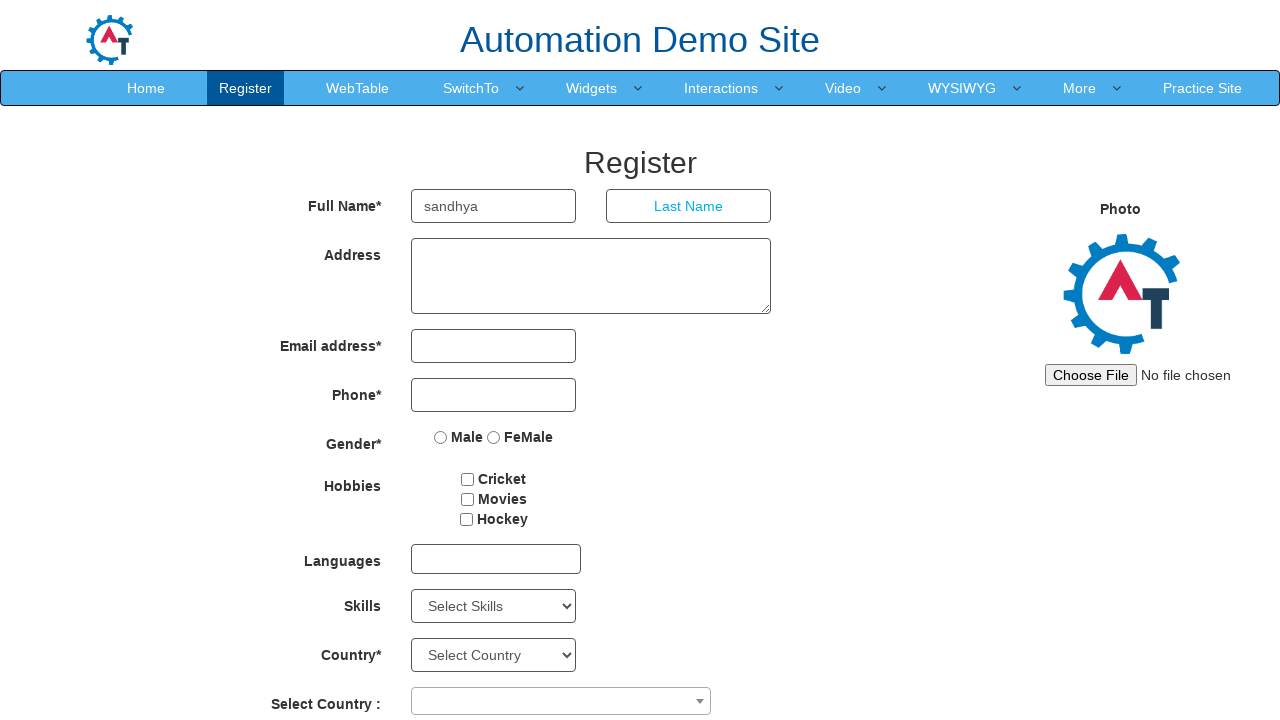

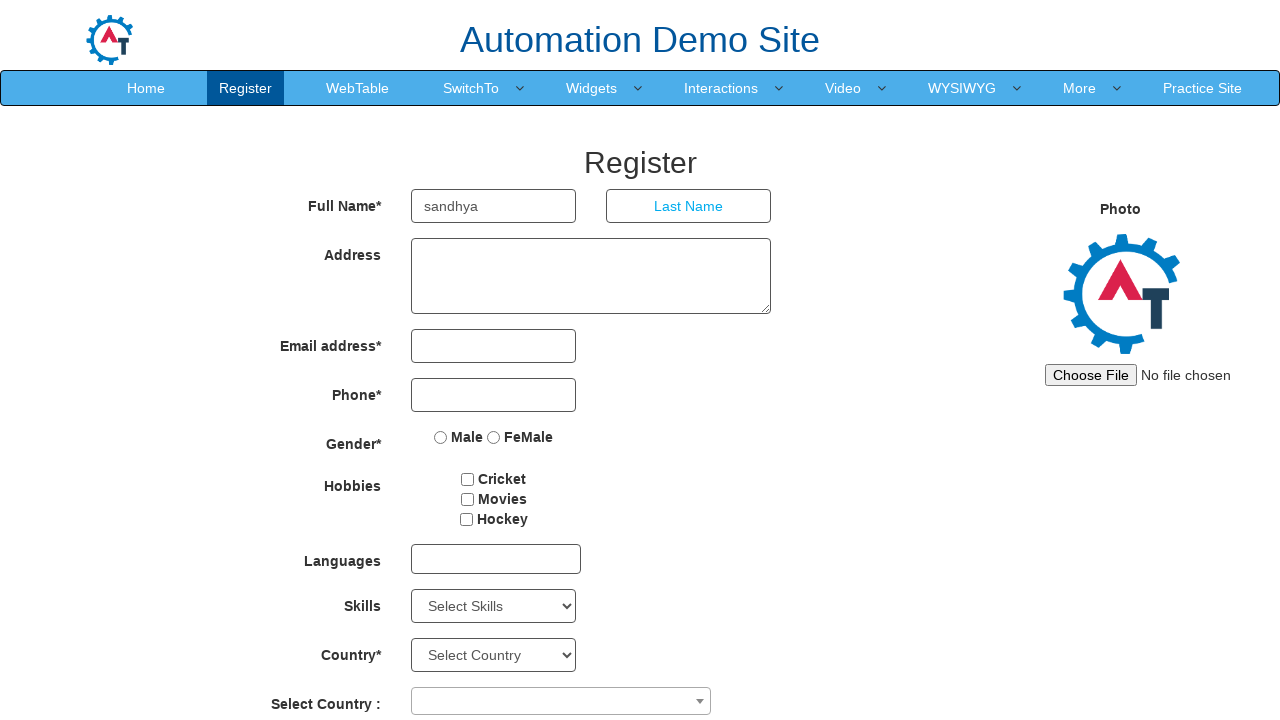